Tests mouse actions including hover menus, right-click context menu, and double-click functionality across multiple sites.

Starting URL: https://www.browserstack.com/

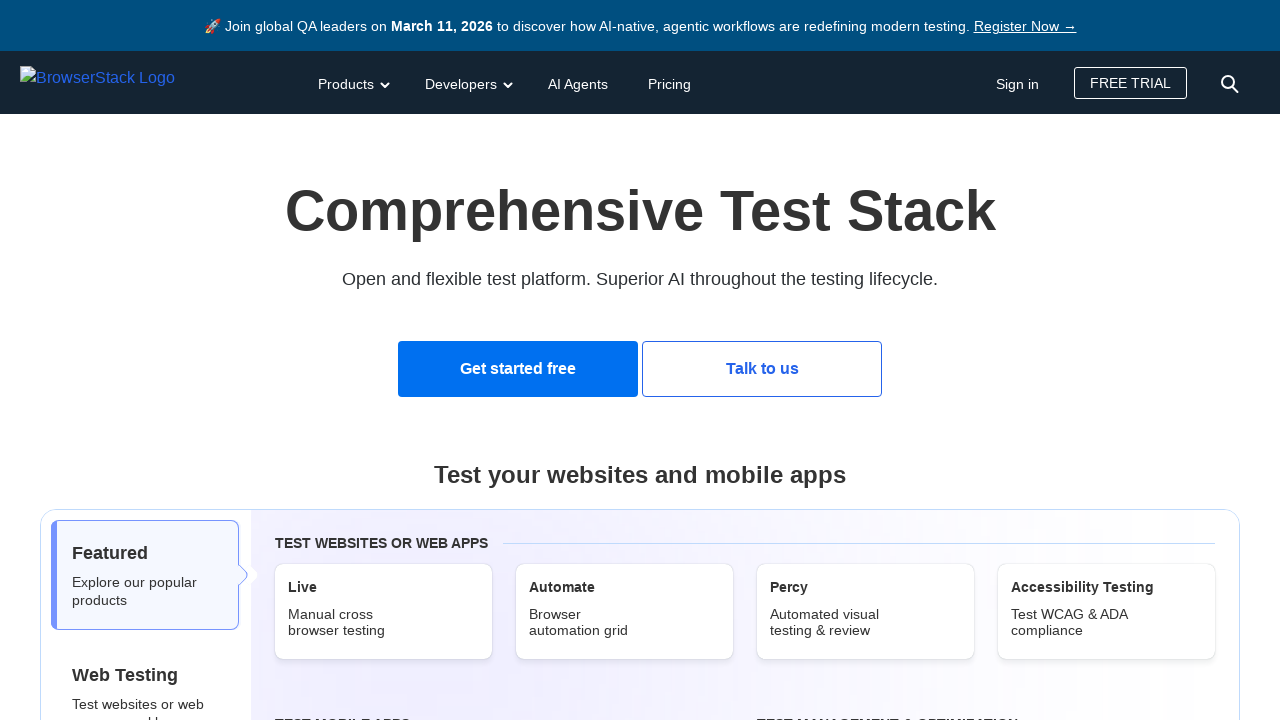

Hovered over Products menu to reveal dropdown at (352, 82) on xpath=//button[normalize-space()='Products']
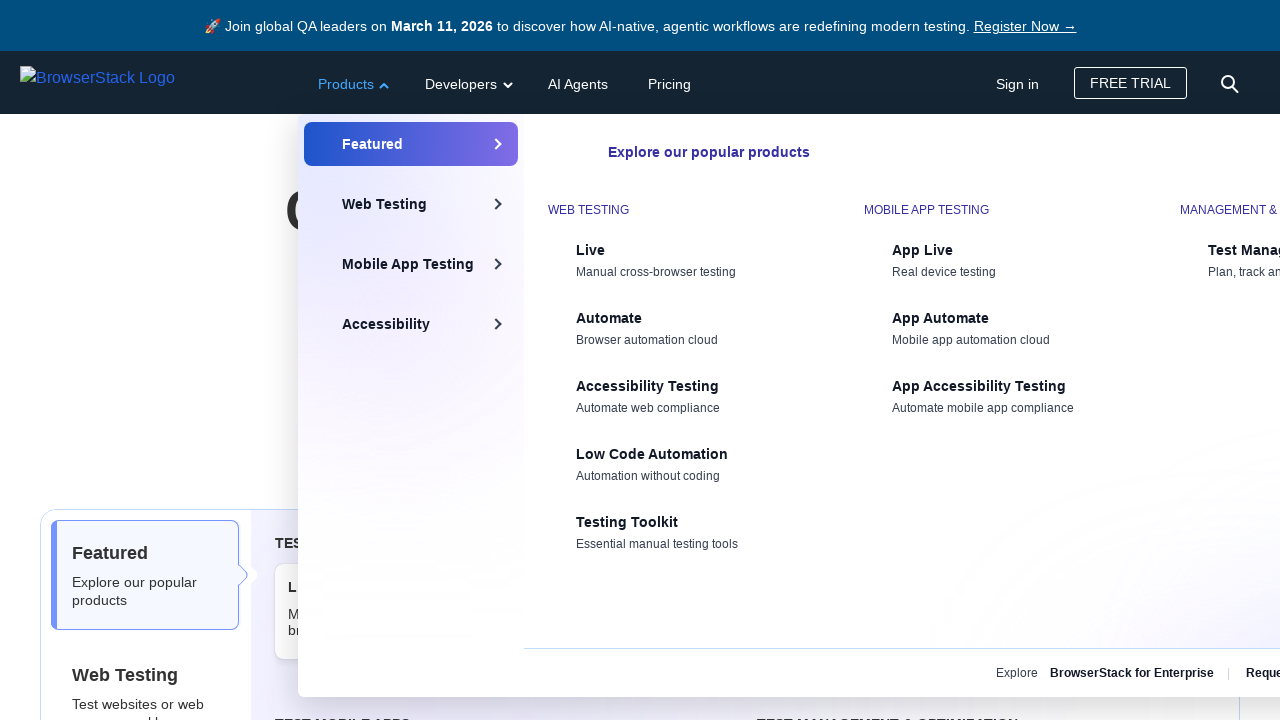

Clicked on Live Cross-browser testing option from dropdown menu at (669, 380) on xpath=//span[normalize-space()='Live']/following-sibling::div[text()='Cross-brow
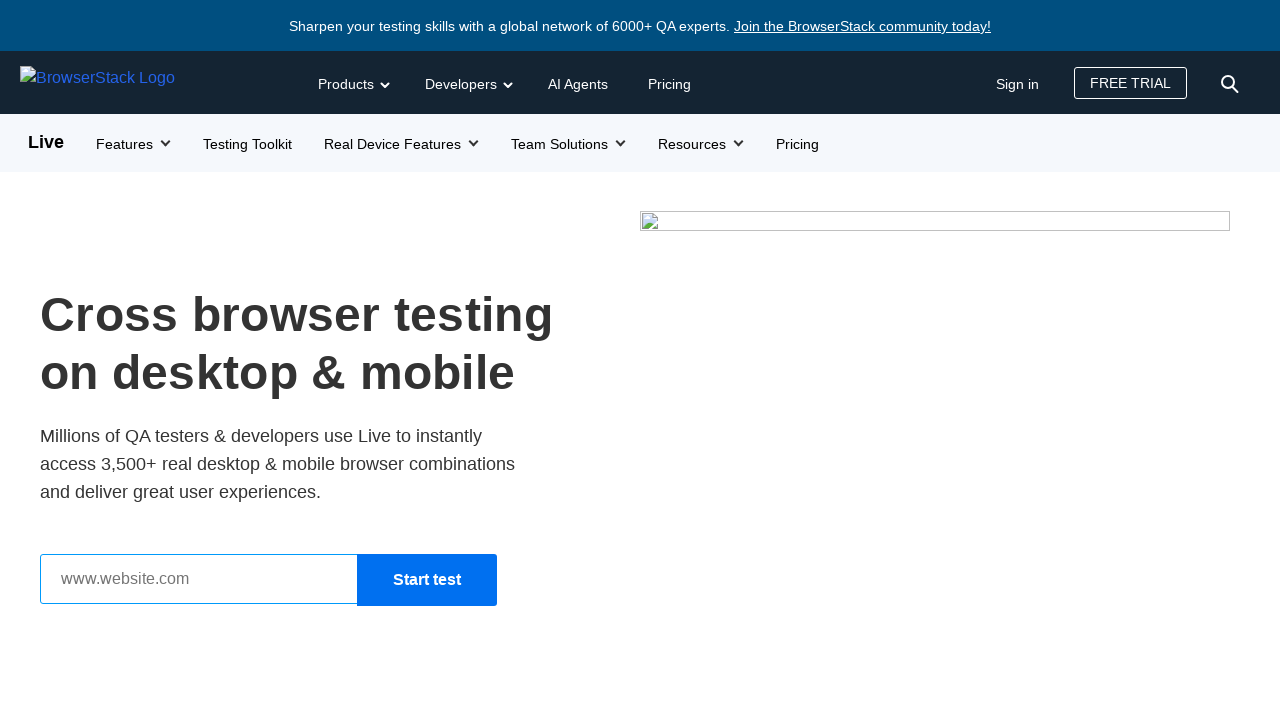

Navigated to jQuery contextMenu demo page
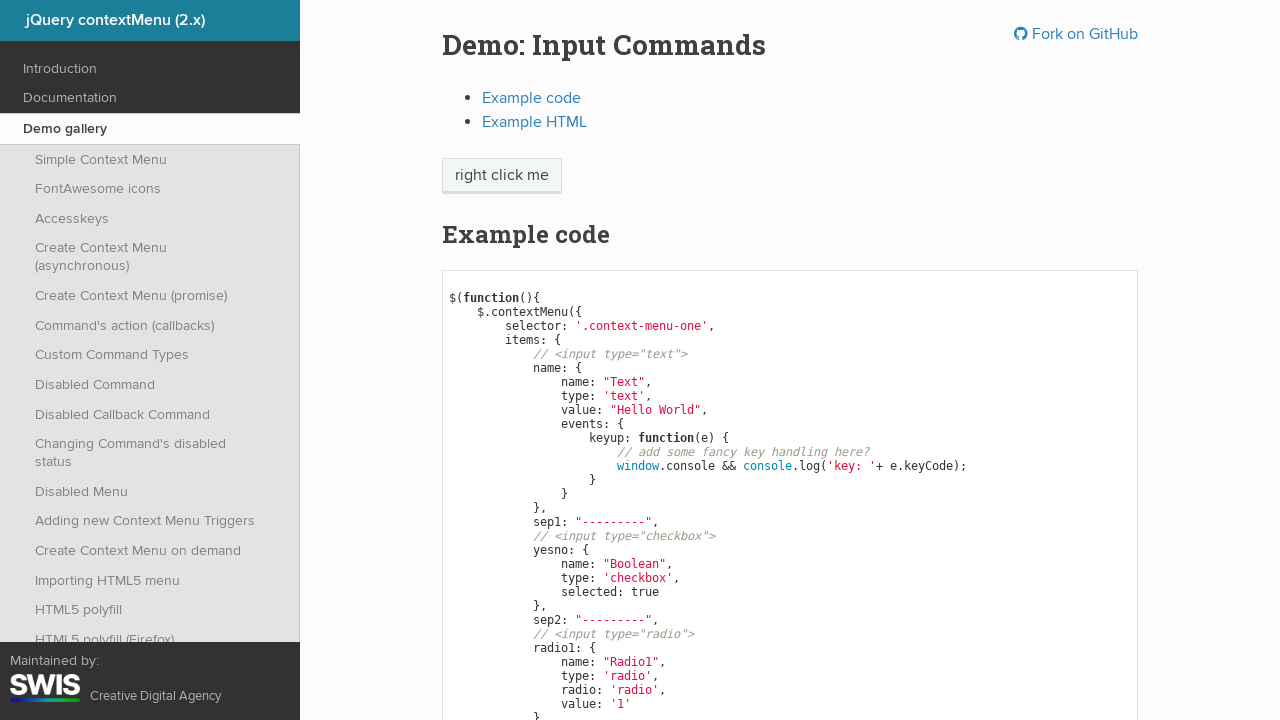

Right-clicked on 'right click me' element to trigger context menu at (502, 176) on //span[.='right click me']
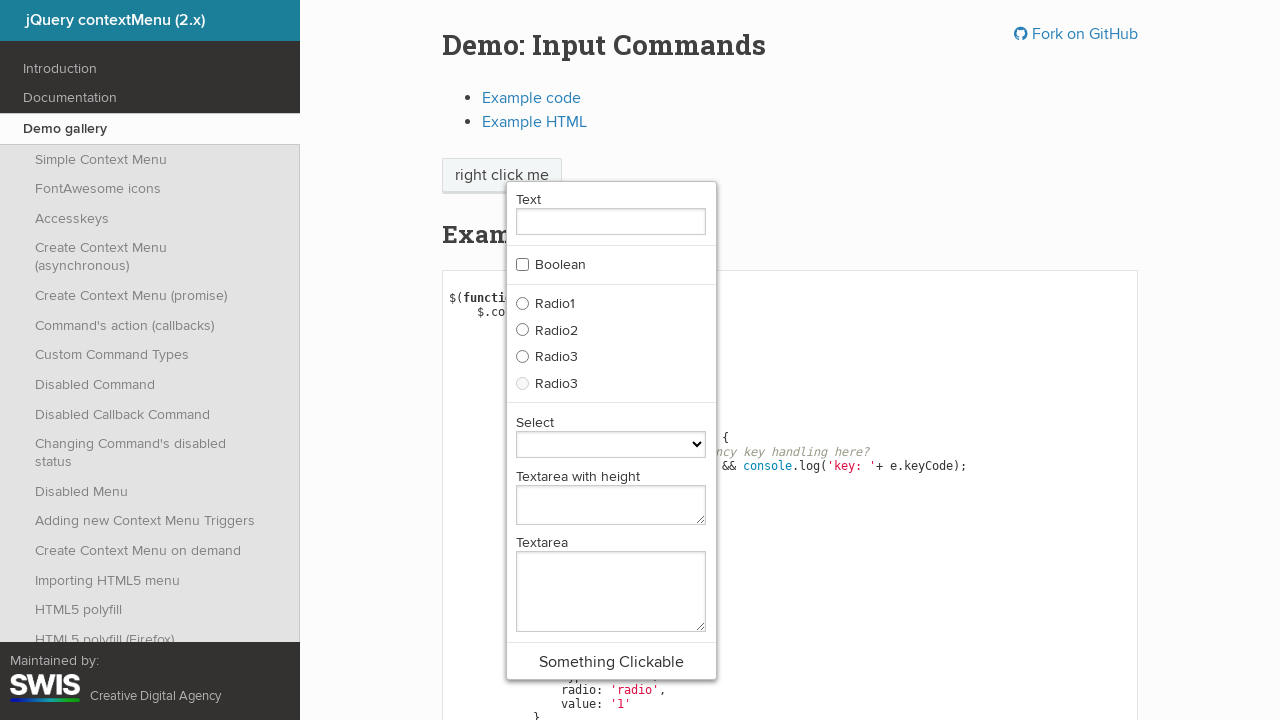

Navigated to double-click demo page
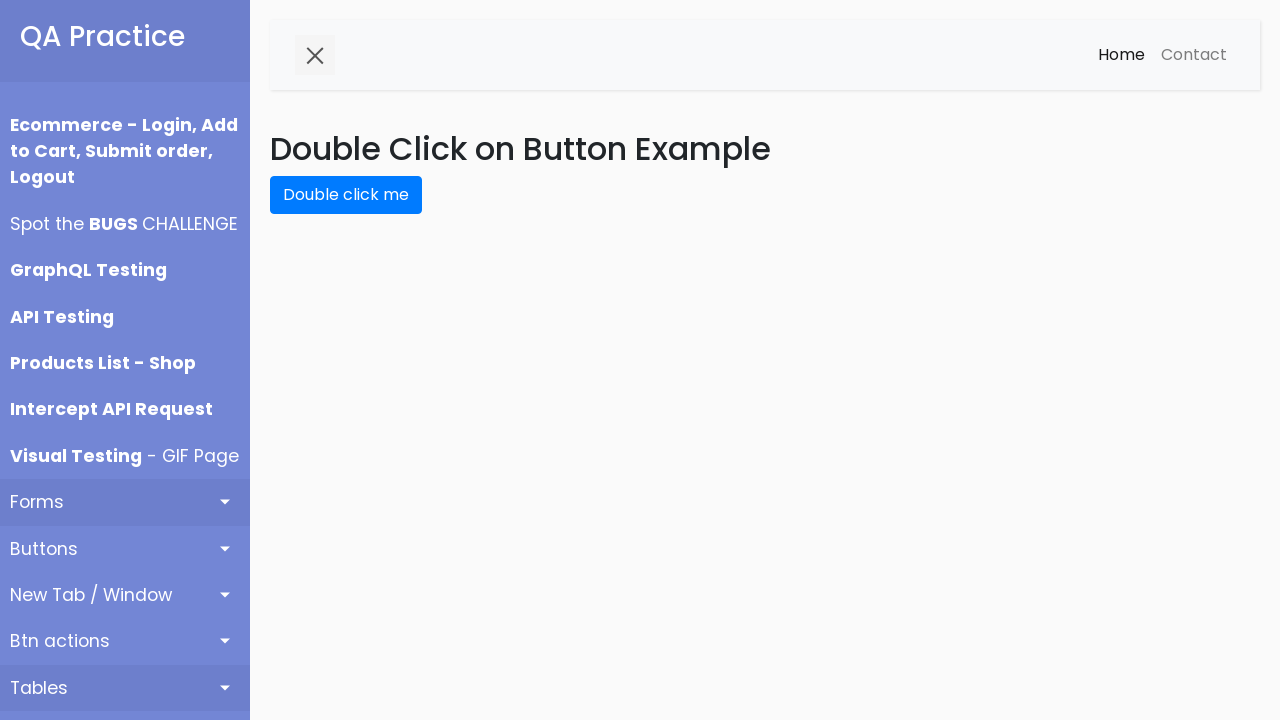

Double-clicked on the double-click button at (346, 195) on #double-click-btn
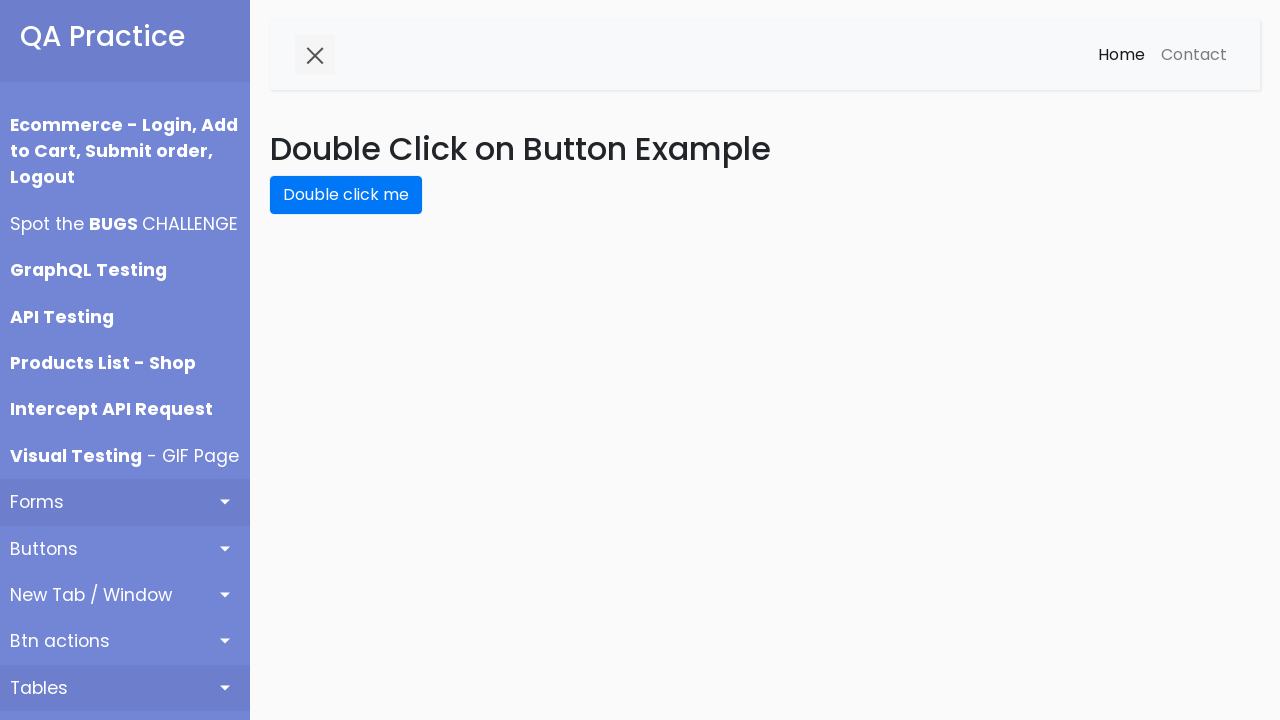

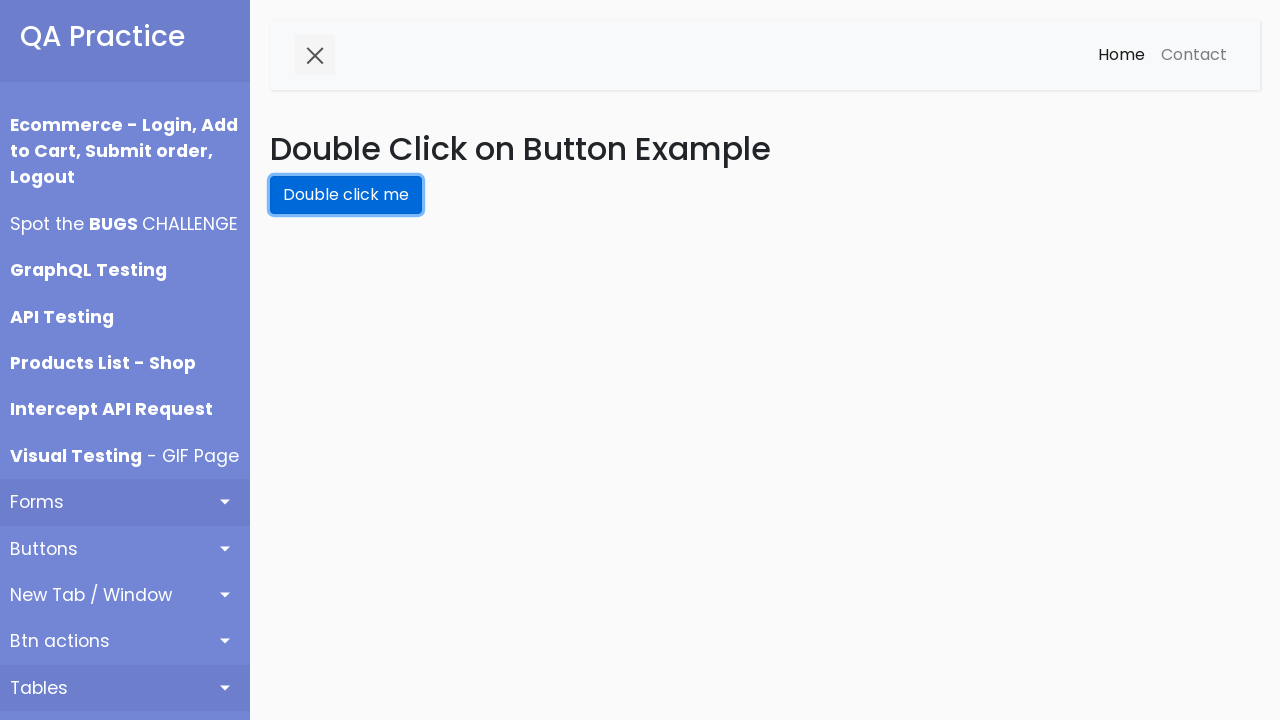